Solves a math problem on a form by reading a value, calculating the result, and submitting the form with checkbox and radio button selections

Starting URL: http://suninjuly.github.io/math.html

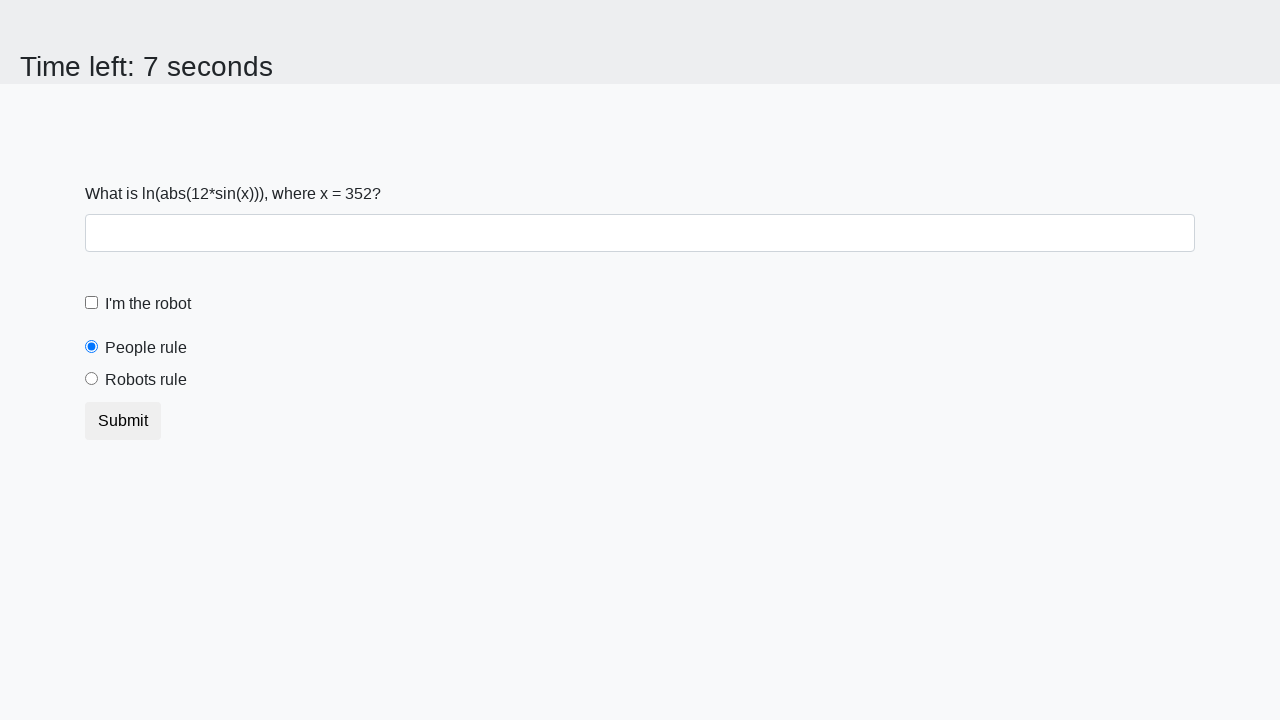

Read x value from the page
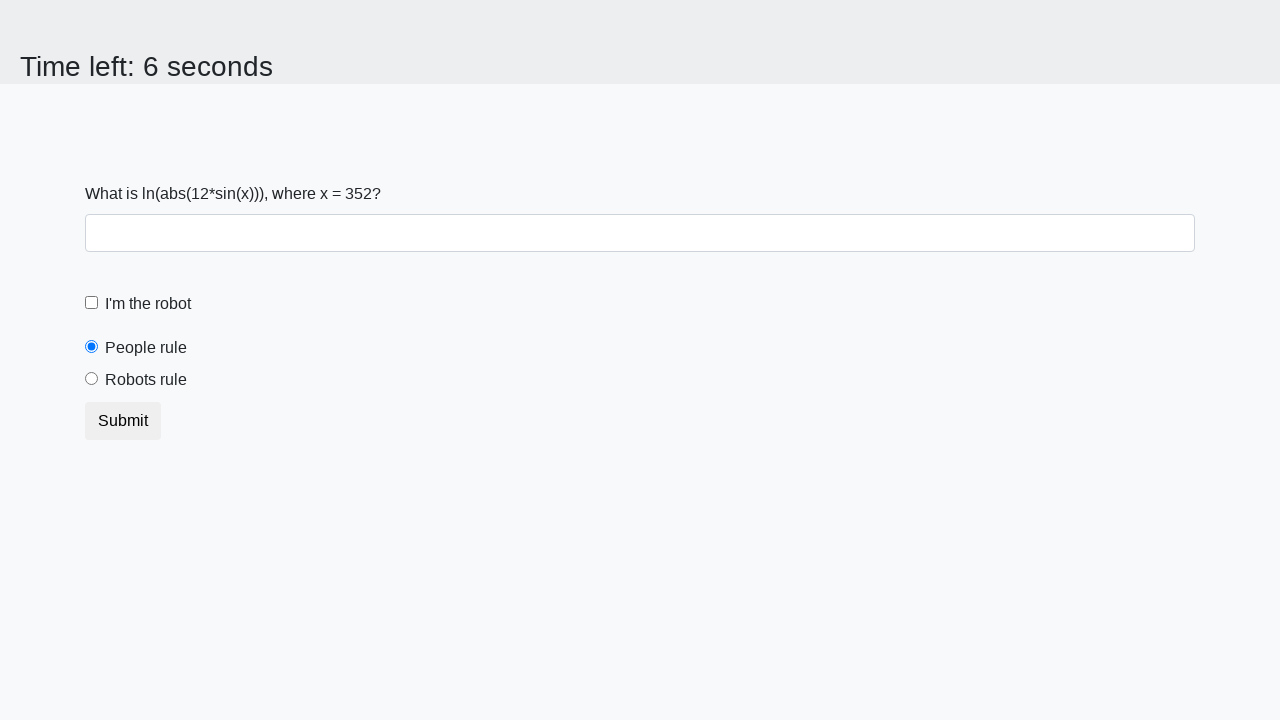

Calculated the math result using logarithm and sine functions
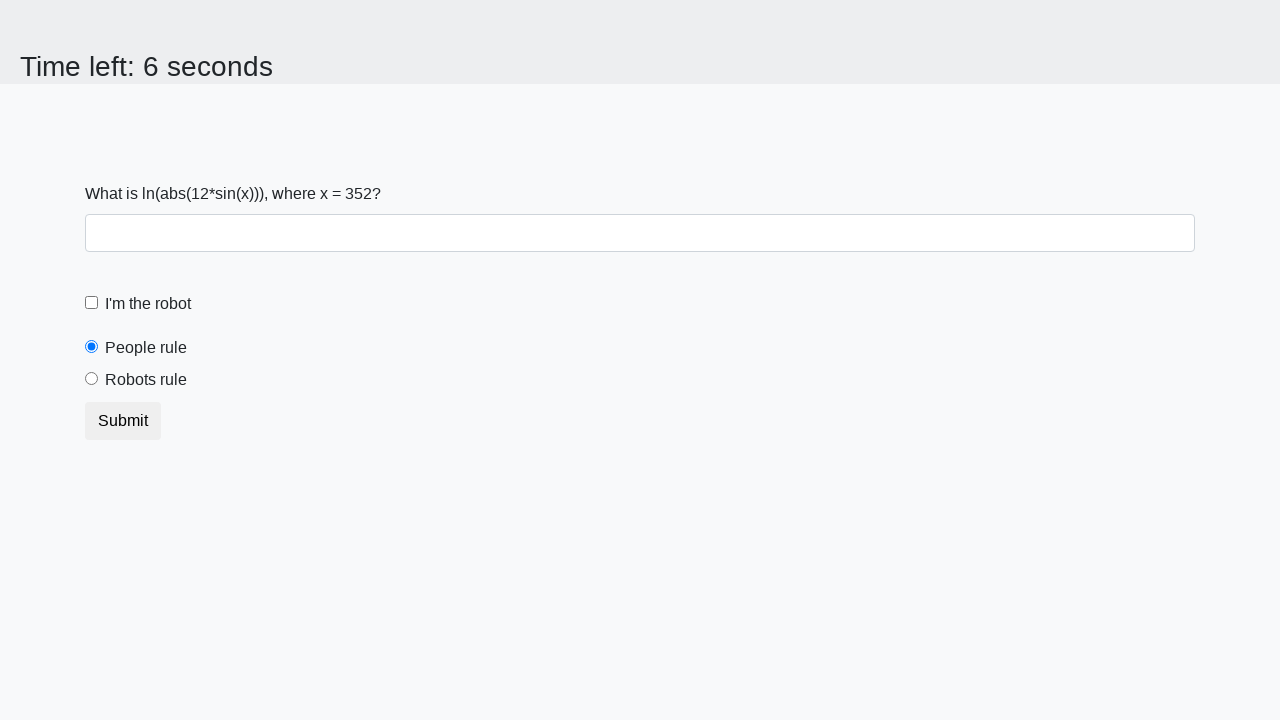

Filled in the calculated answer in the form on #answer
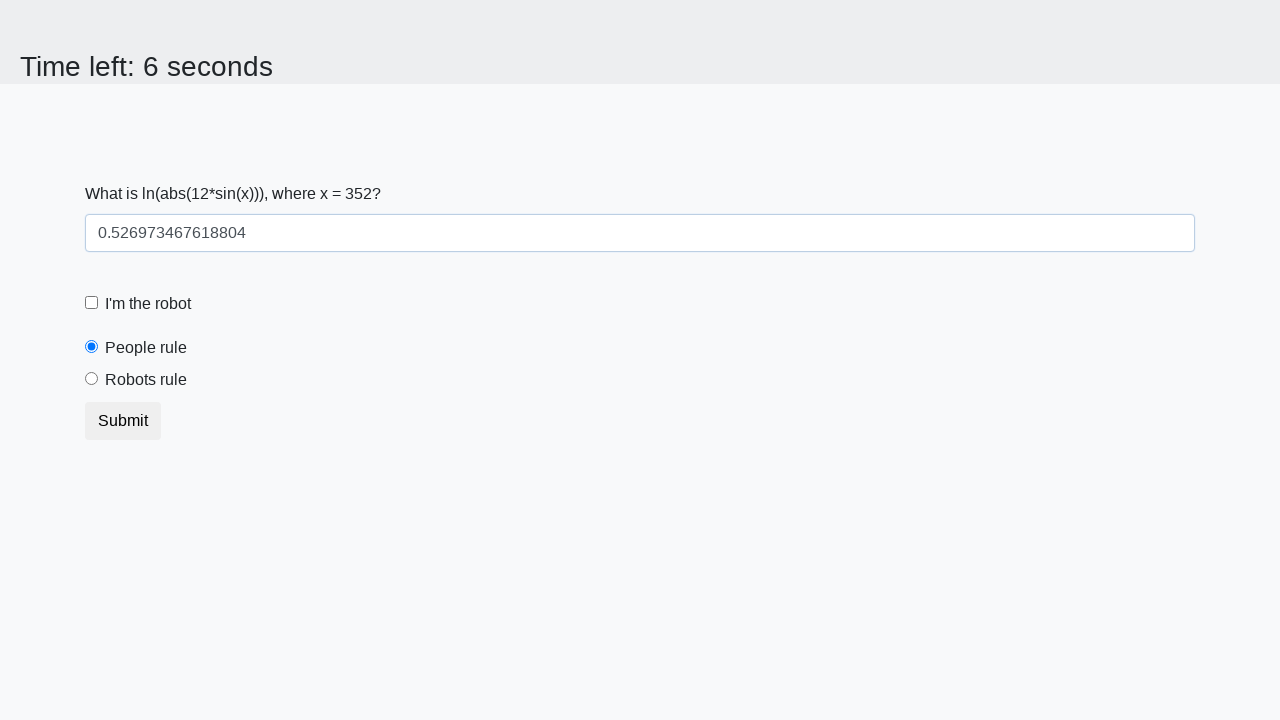

Checked the robot checkbox at (92, 303) on #robotCheckbox
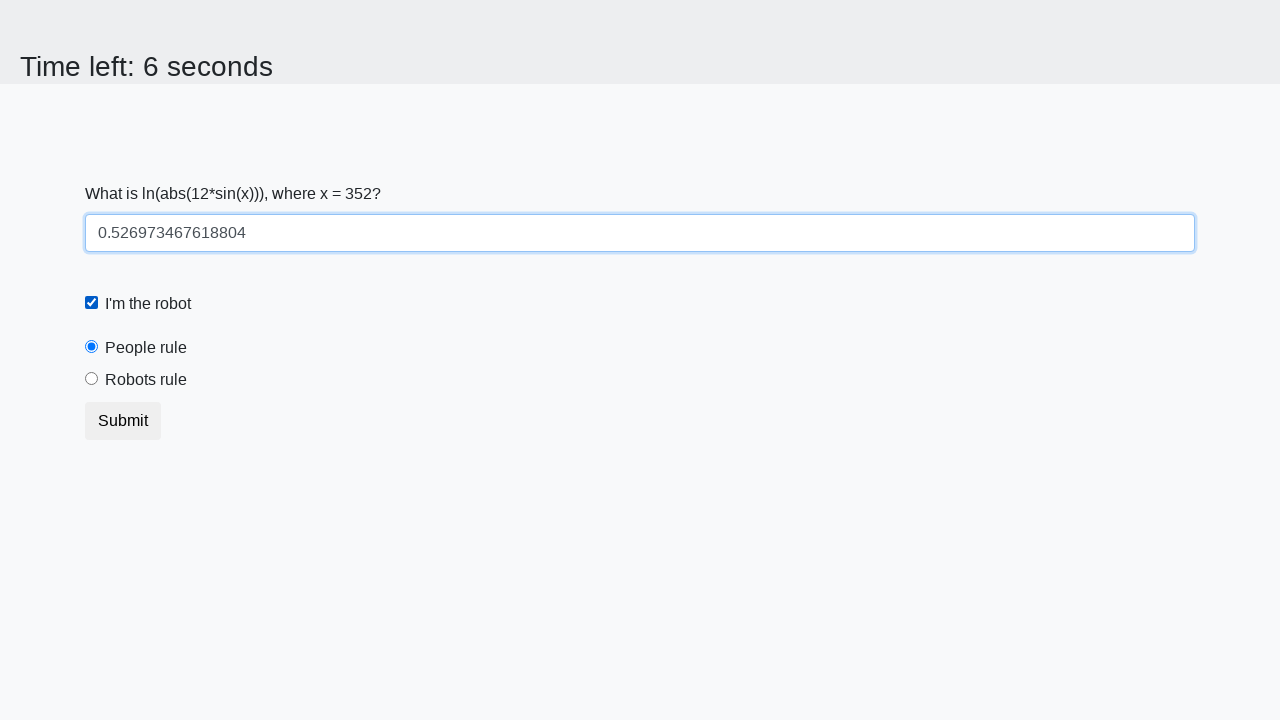

Selected the robot radio button at (92, 379) on #robotsRule
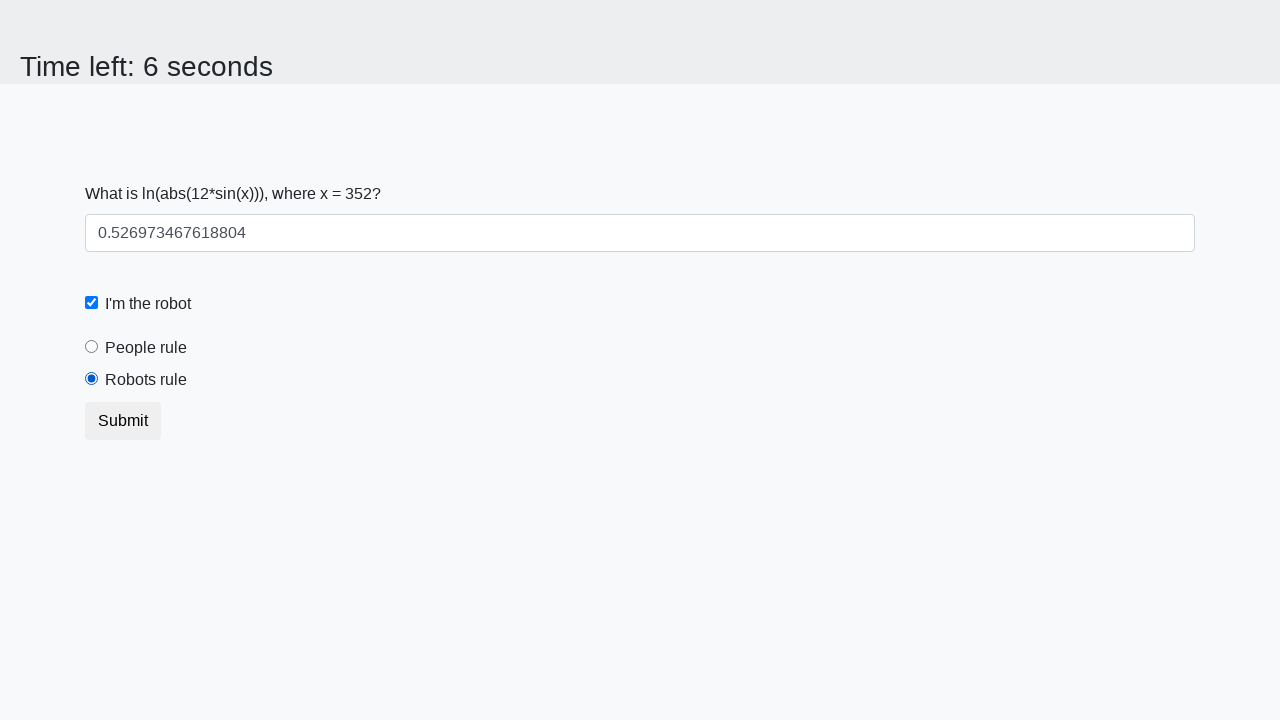

Submitted the form at (123, 421) on button.btn
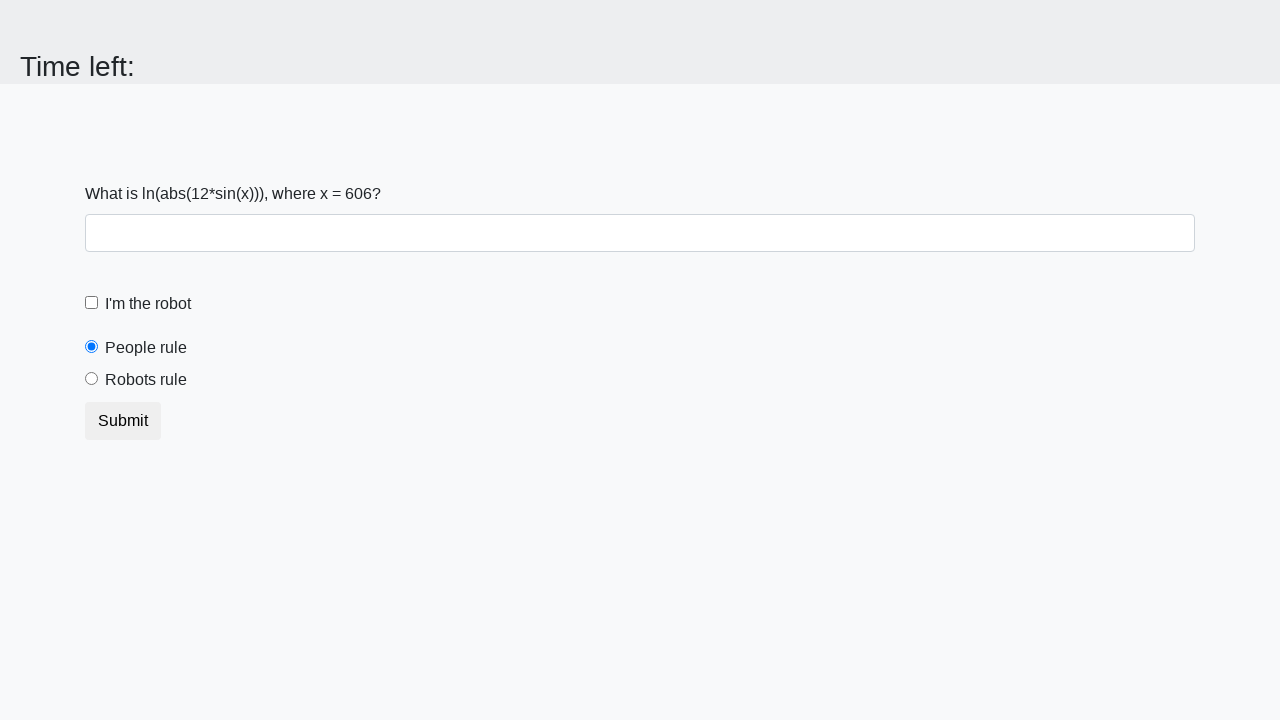

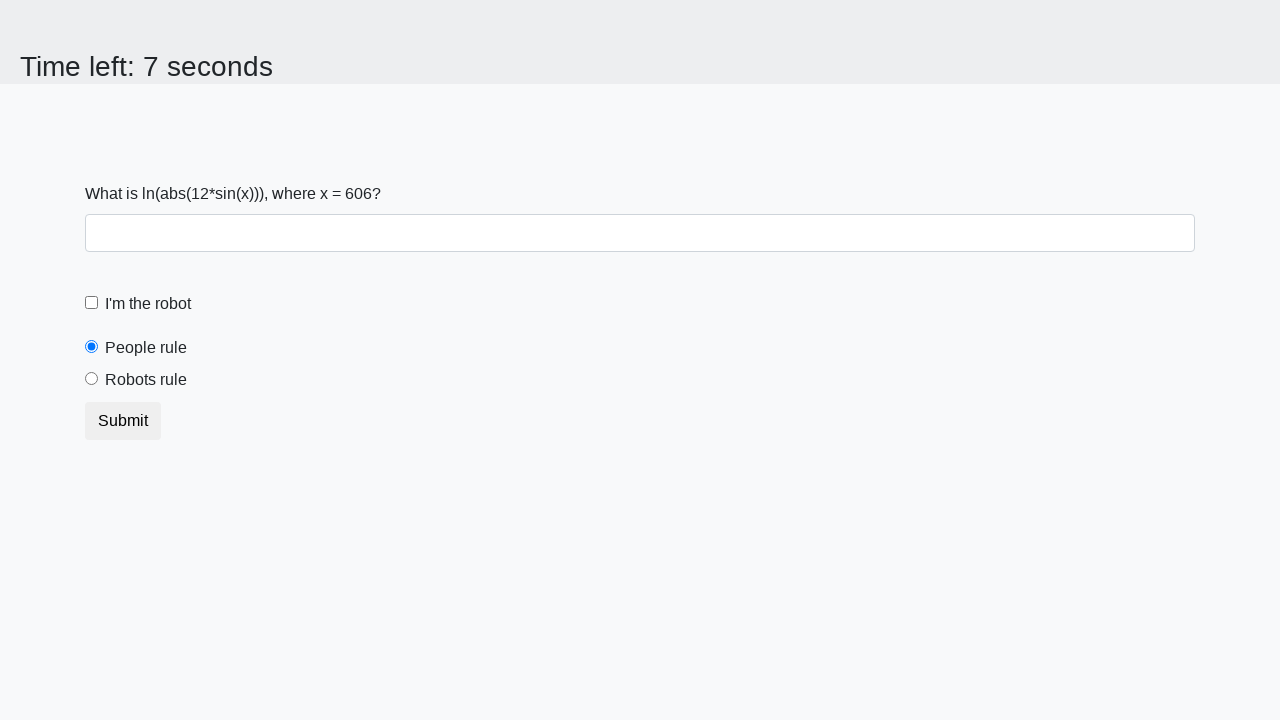